Tests the search filter functionality by entering a search term and verifying the filtered results contain the search keyword

Starting URL: https://rahulshettyacademy.com/seleniumPractise/#/offers

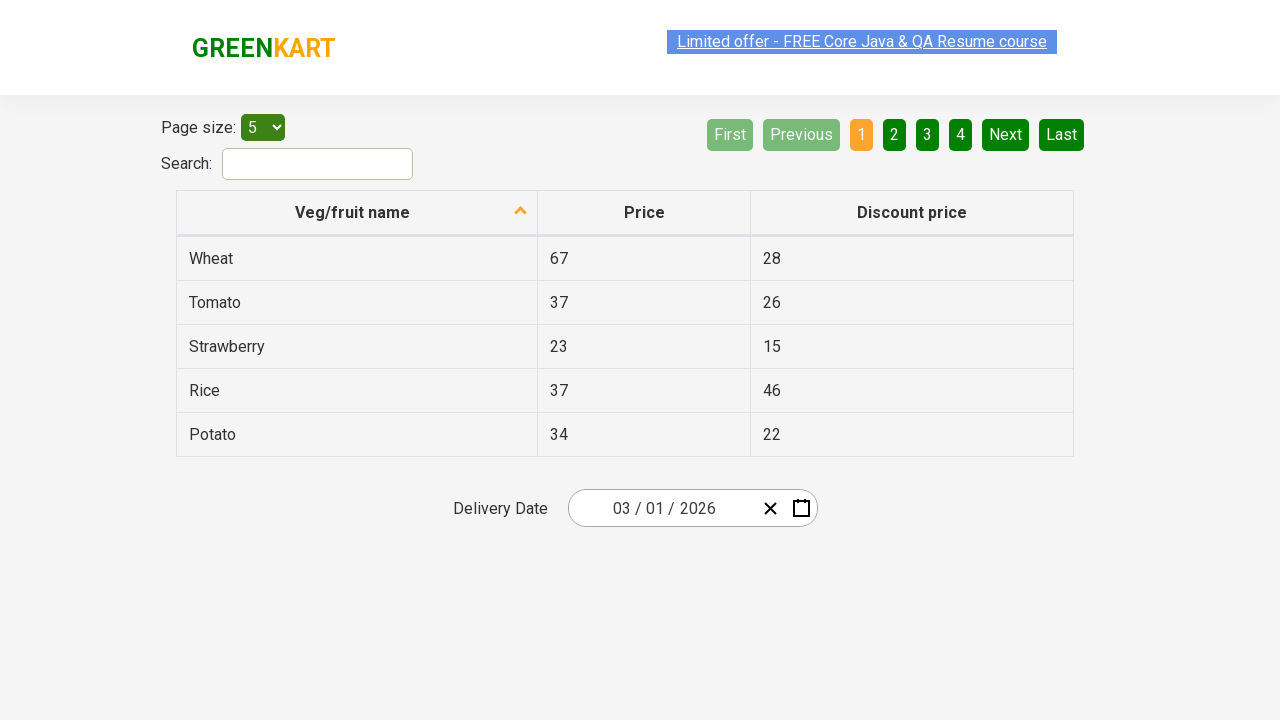

Waited for table to load with tbody rows
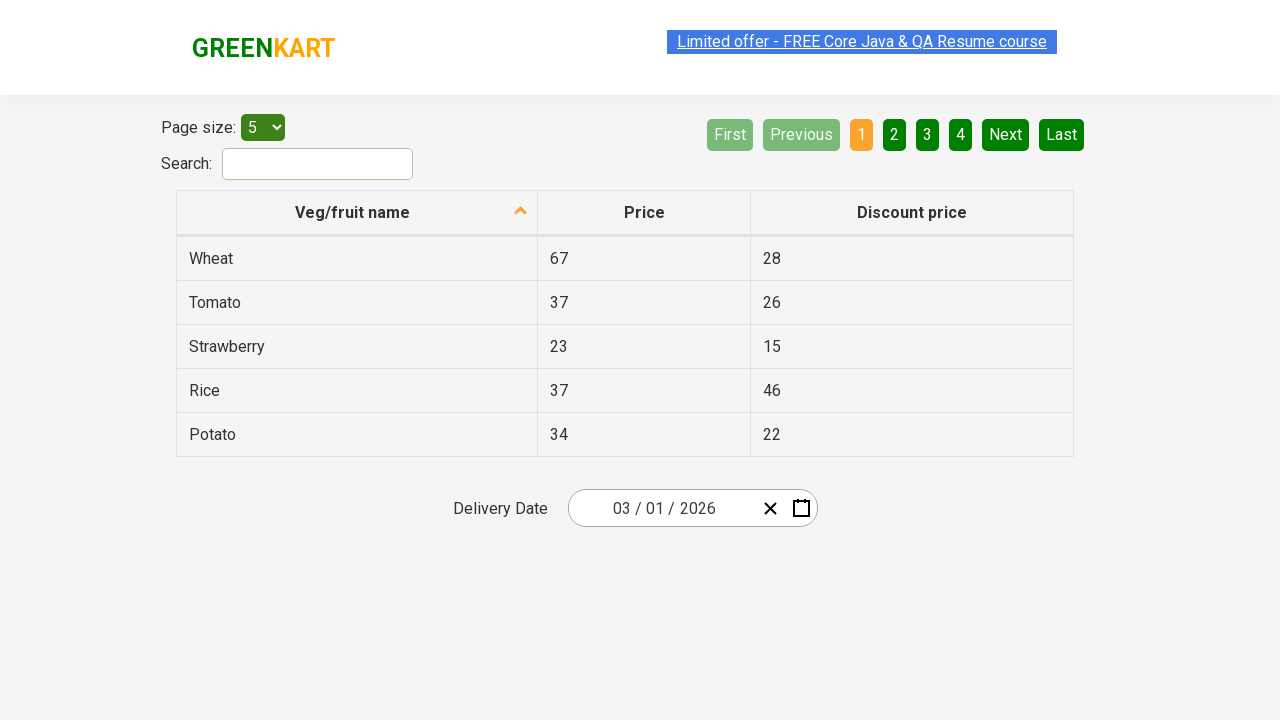

Entered search term 'Rice' in search field on input[id='search-field']
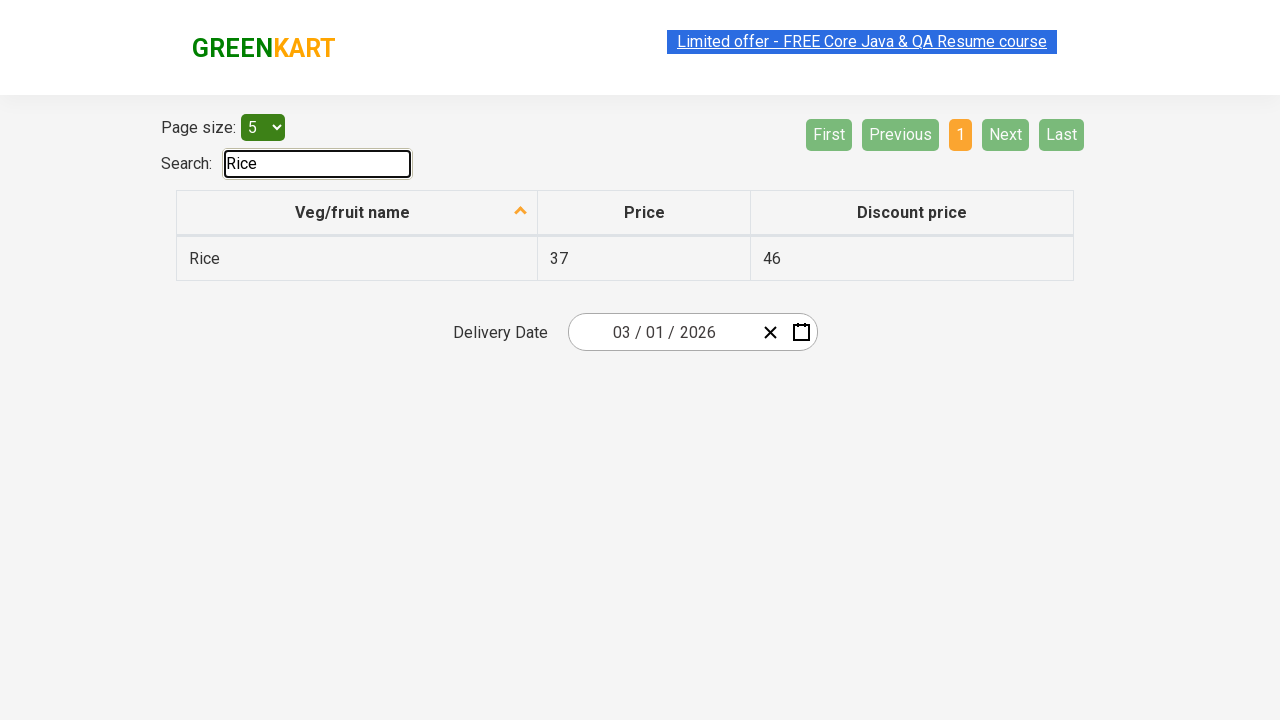

Waited for filtered results to load
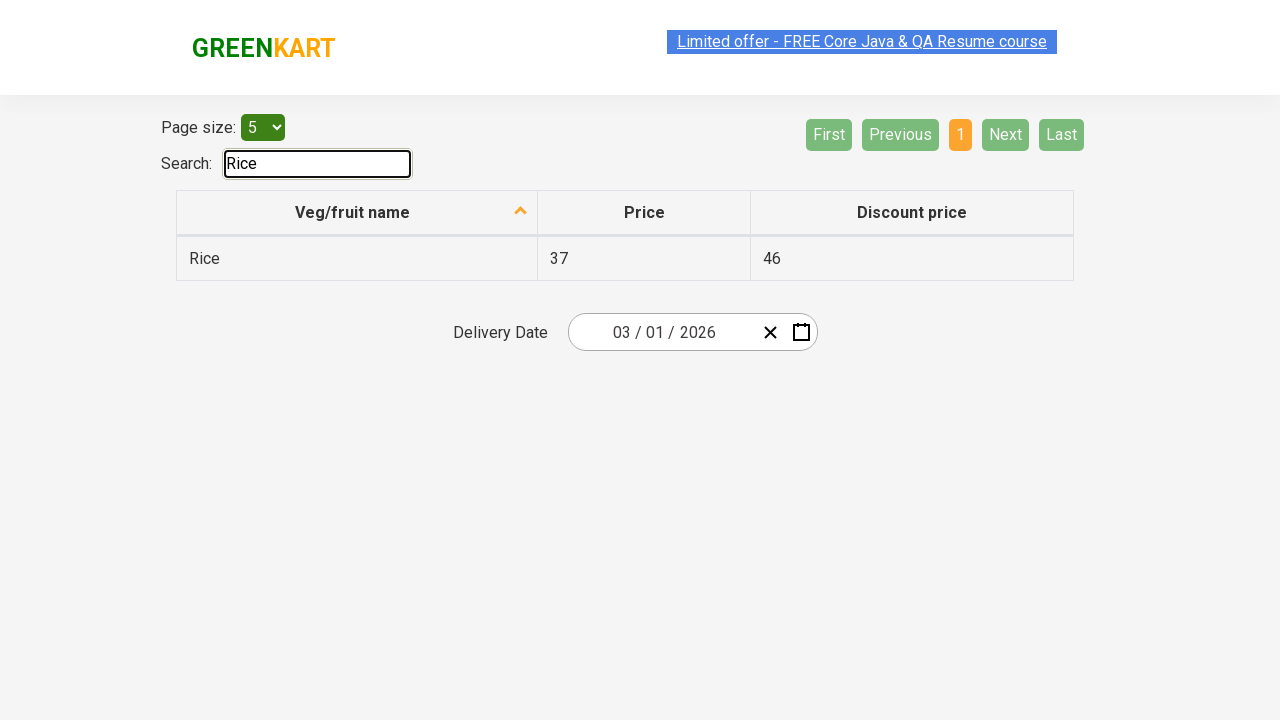

Retrieved 1 filtered items from table
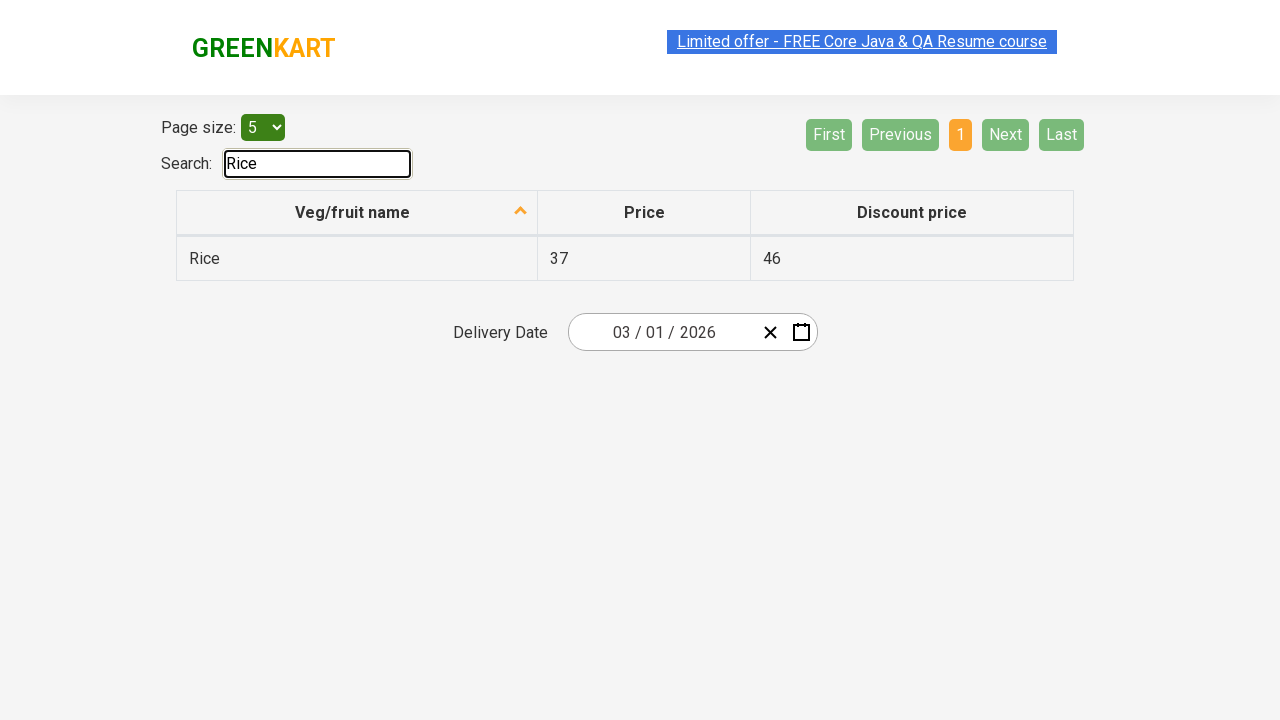

Verified item 'Rice' contains search term 'Rice'
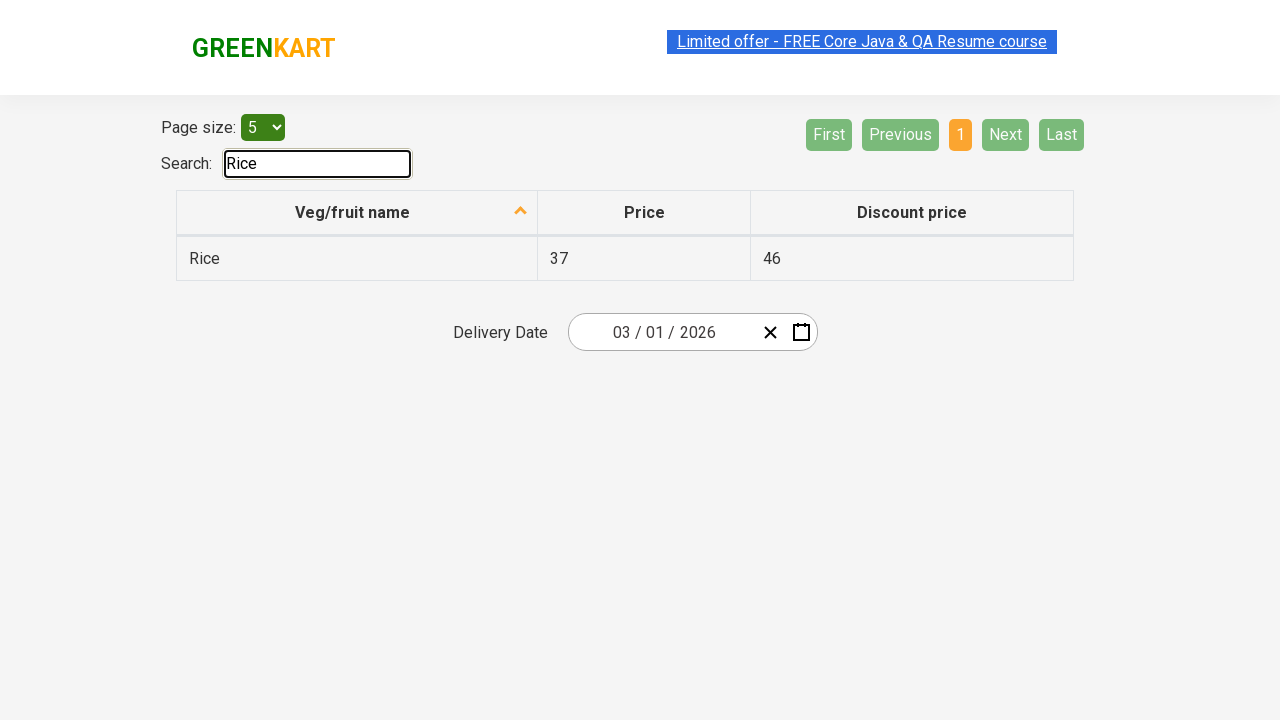

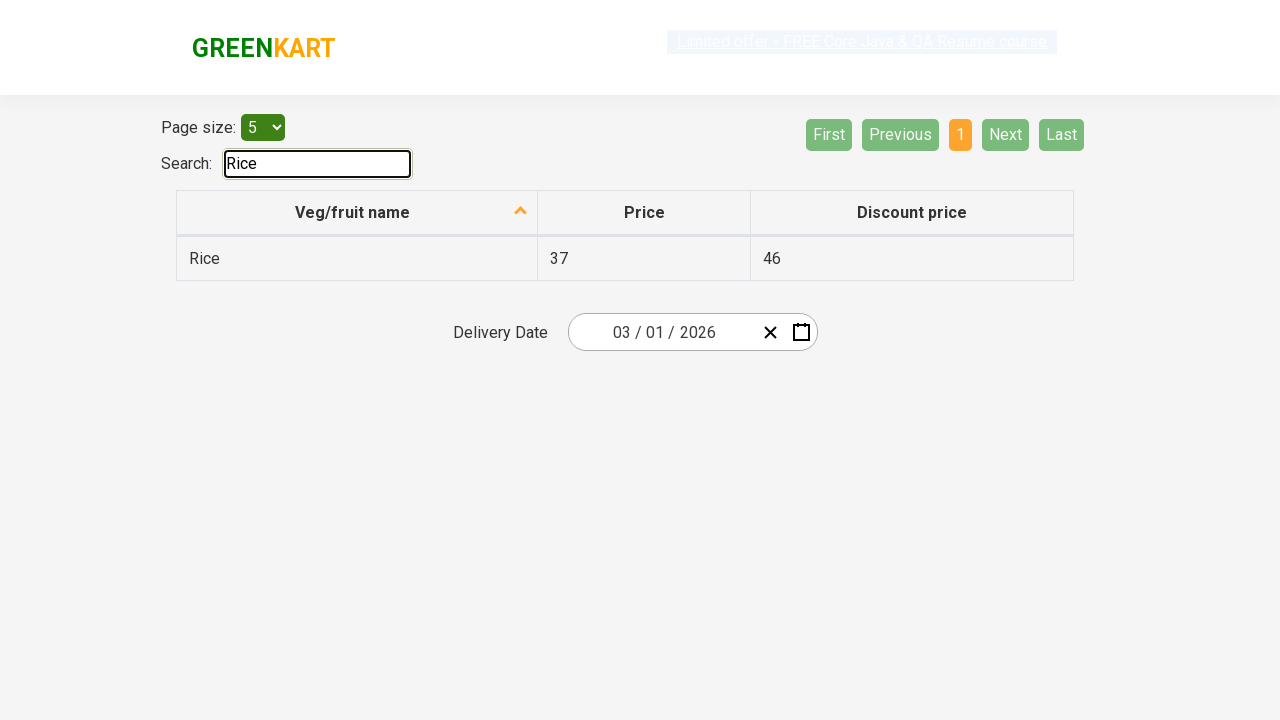